Tests JavaScript confirm dialog by clicking a button that triggers a confirm alert, dismissing it (clicking Cancel), and verifying the result message

Starting URL: https://automationfc.github.io/basic-form/index.html

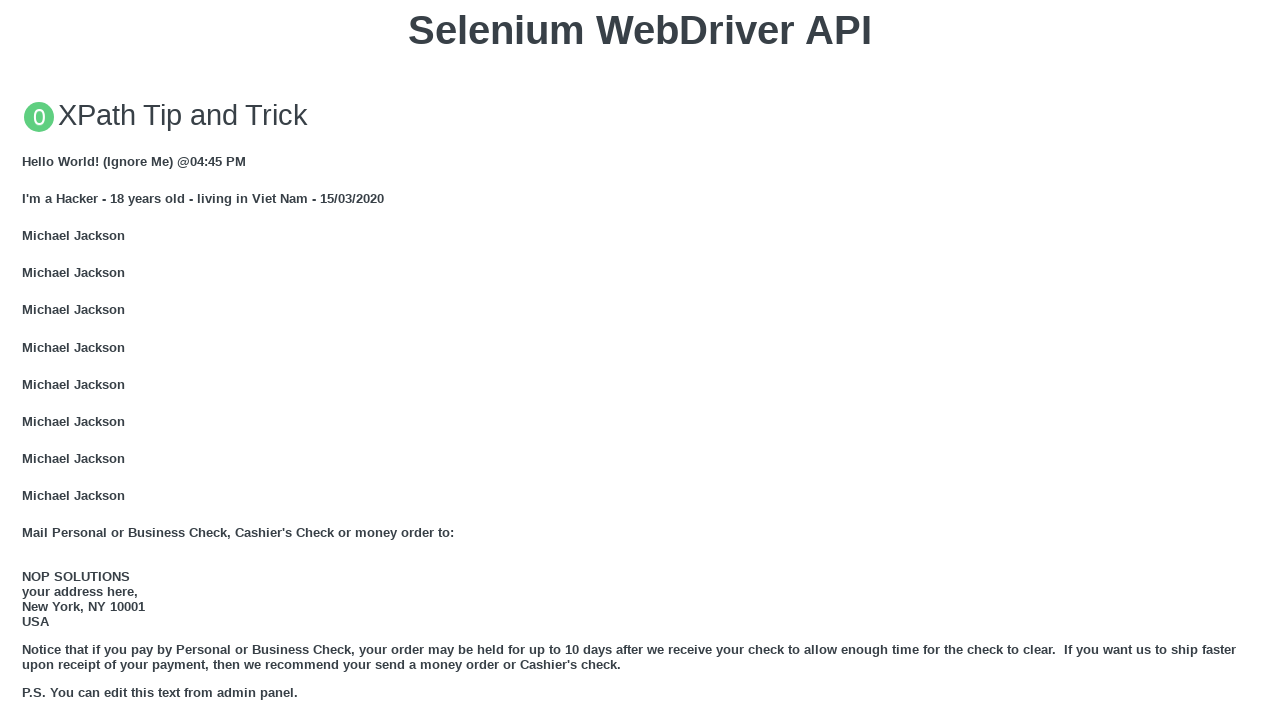

Set up dialog handler to dismiss confirm dialog
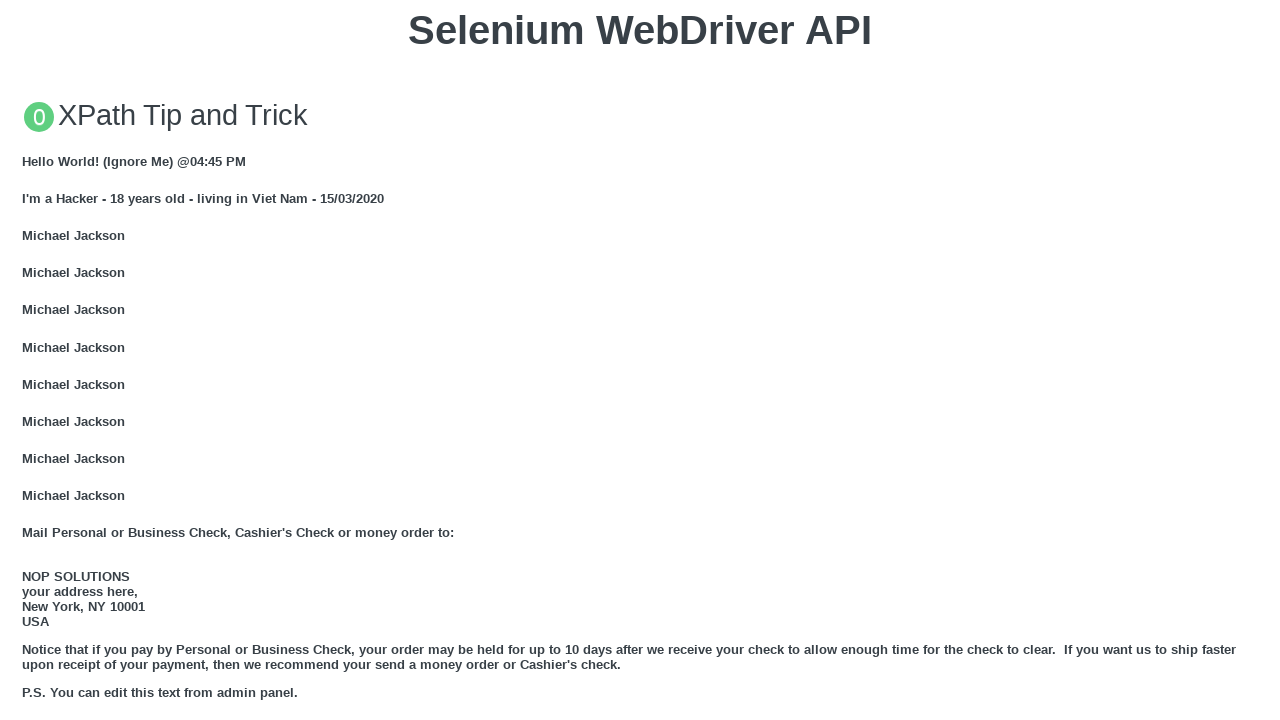

Clicked button to trigger JS Confirm dialog at (640, 360) on xpath=//button[text()='Click for JS Confirm']
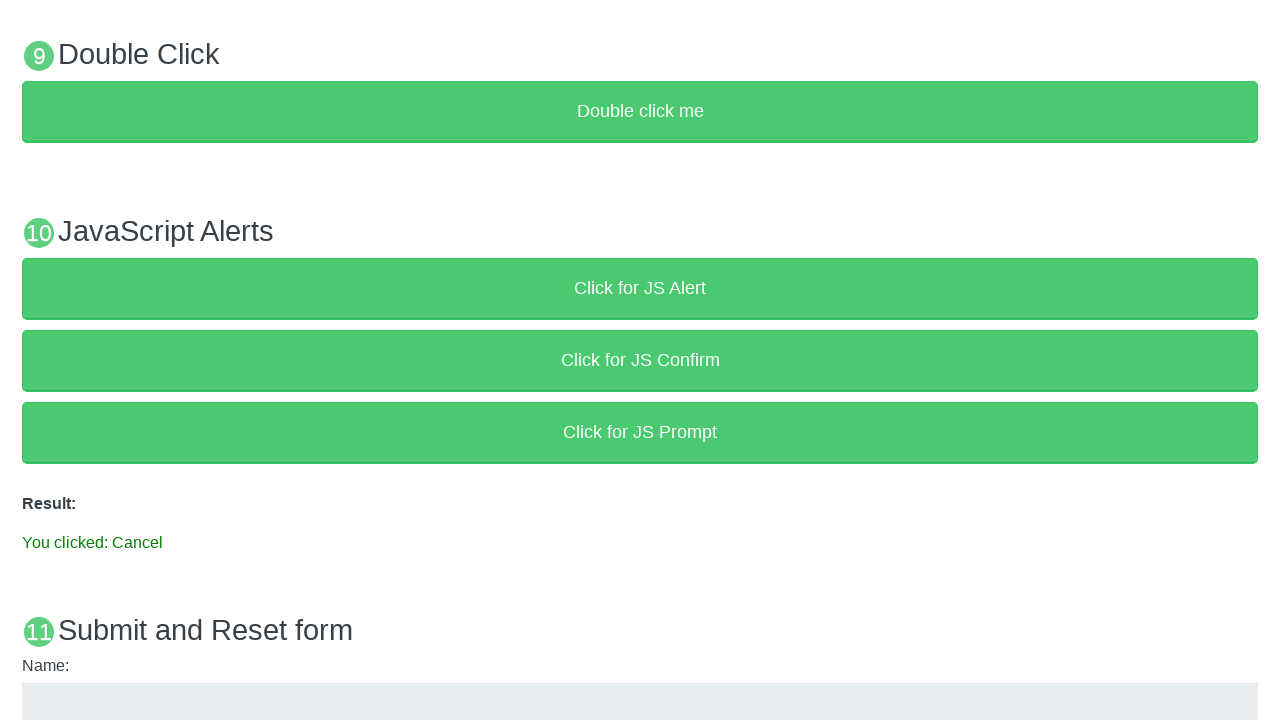

Result message element loaded after dismissing confirm dialog
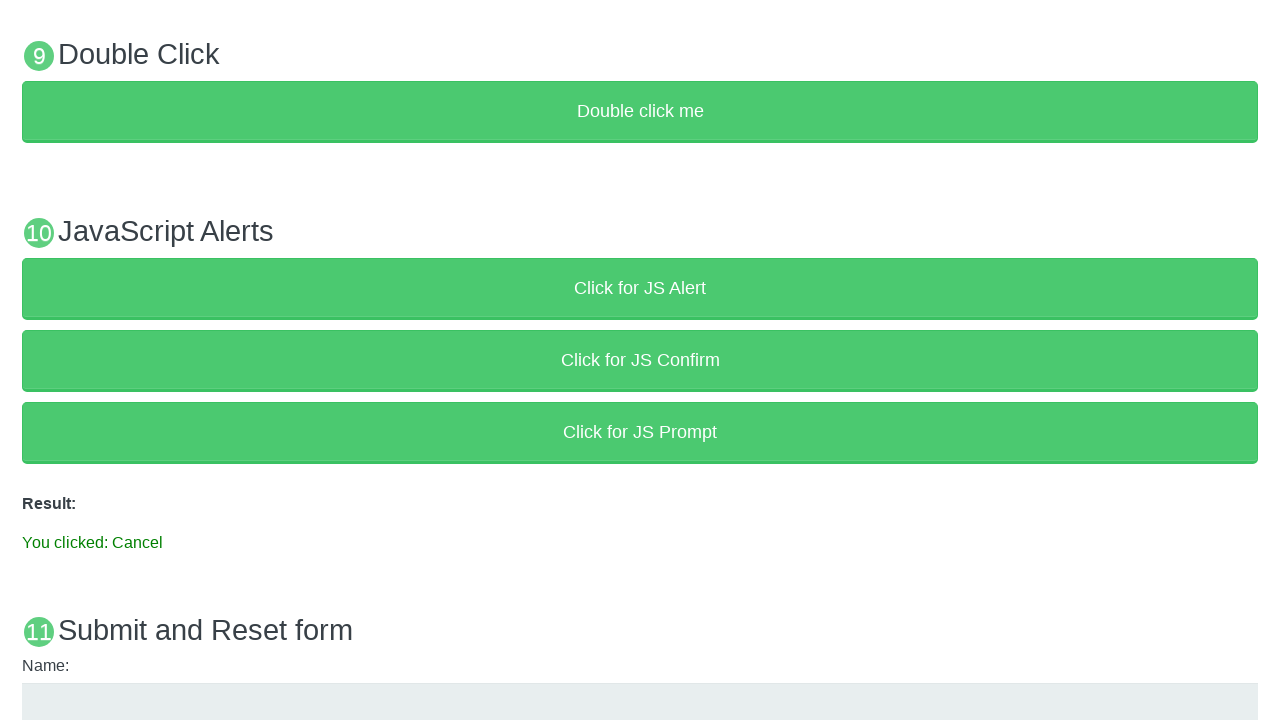

Verified result message shows 'You clicked: Cancel'
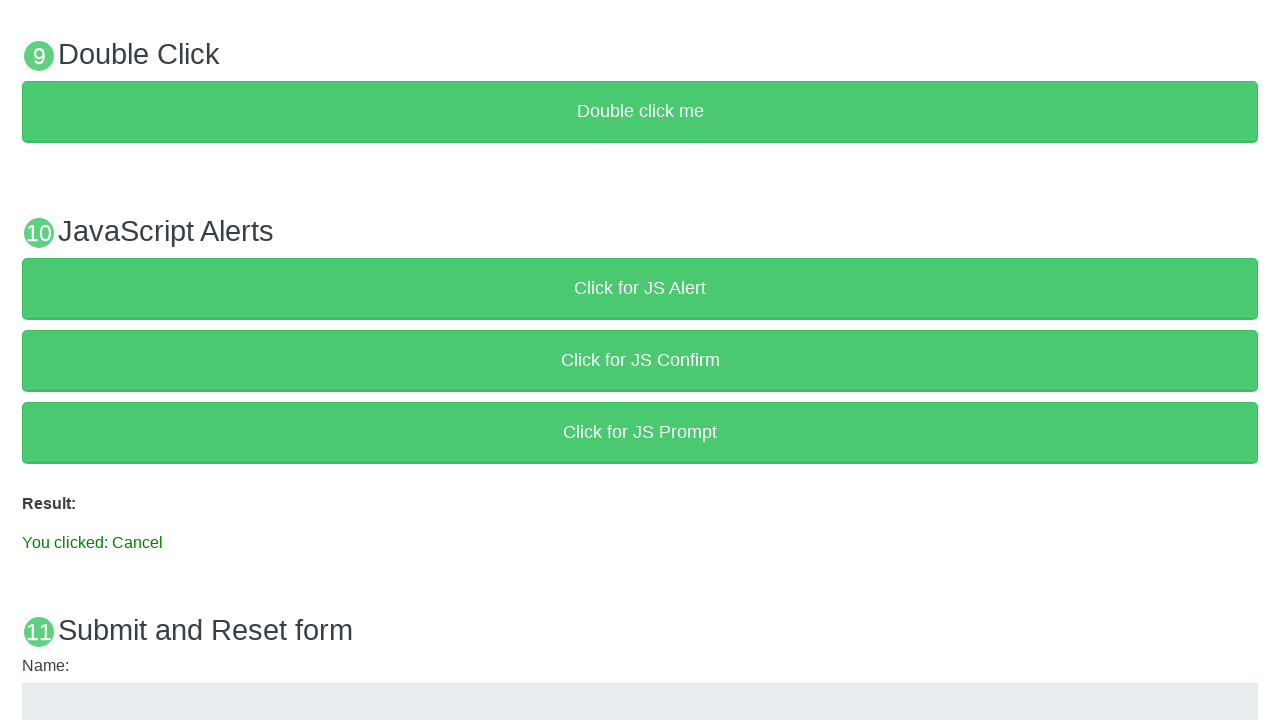

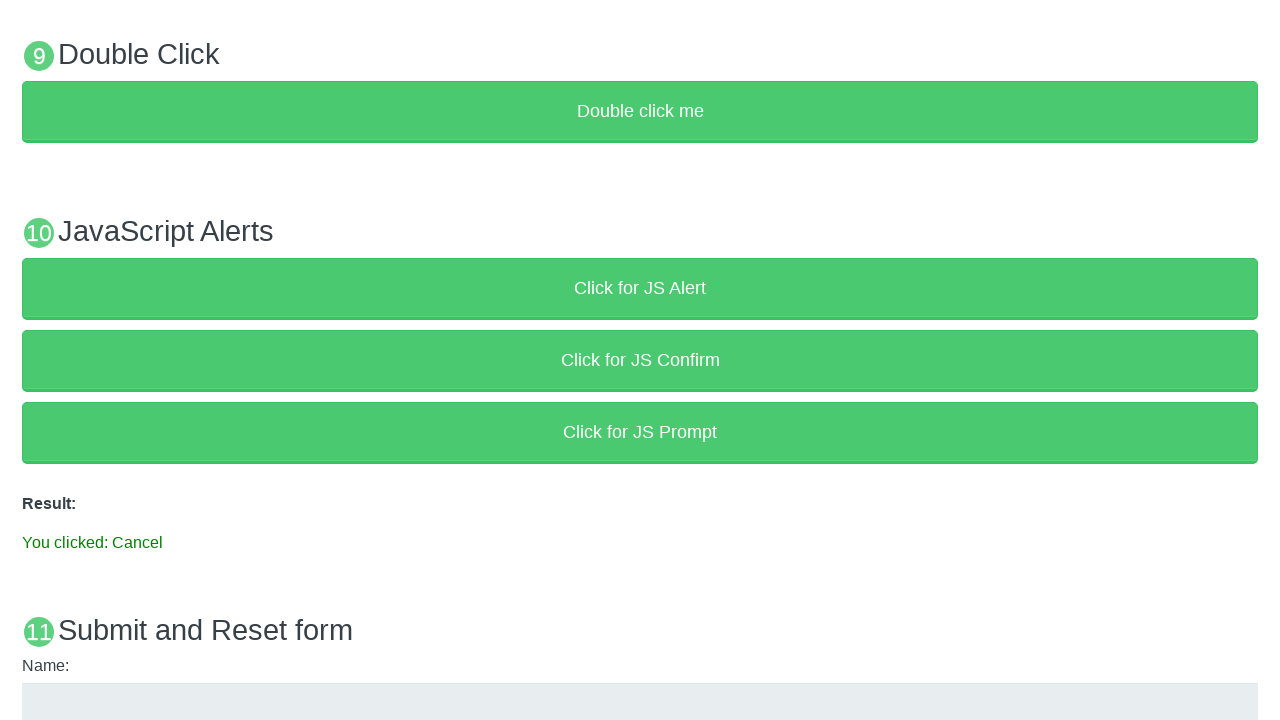